Tests a practice form by checking a checkbox, selecting radio button and dropdown options, filling a password field, submitting the form, then navigating to shop and adding a product to cart

Starting URL: https://rahulshettyacademy.com/angularpractice/

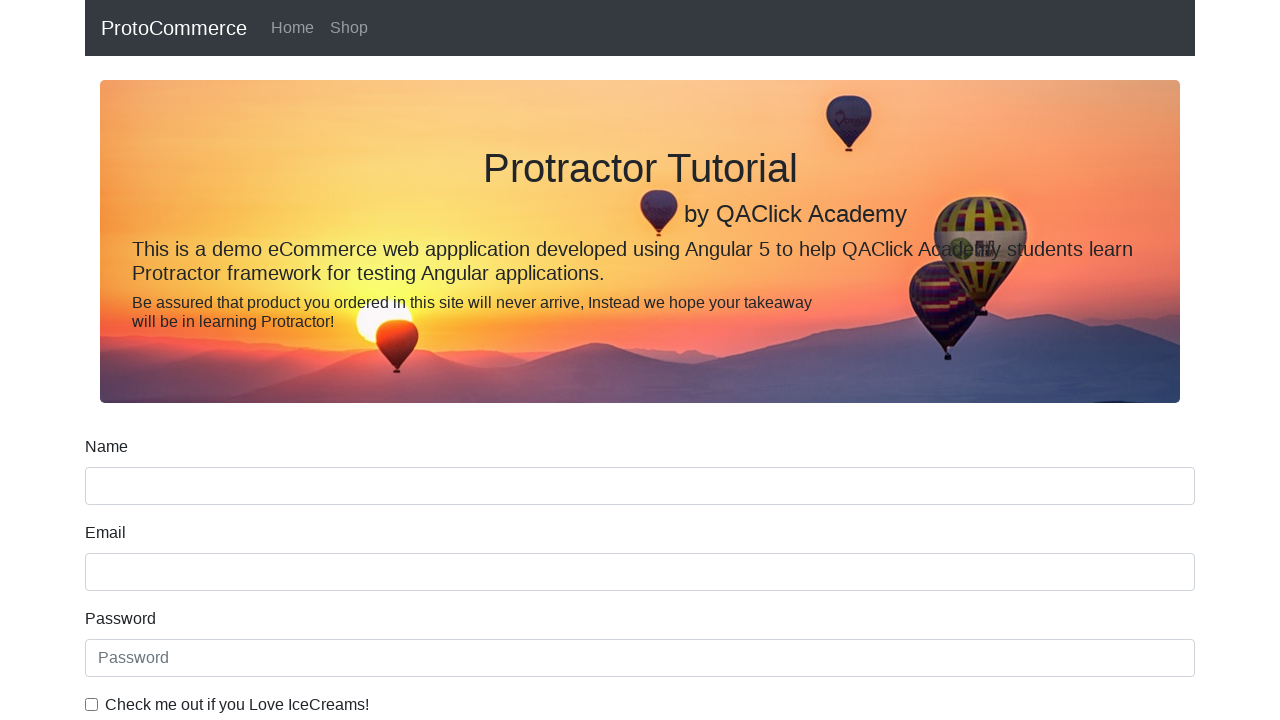

Checked the ice cream checkbox at (92, 704) on internal:label="Check me out if you Love IceCreams!"i
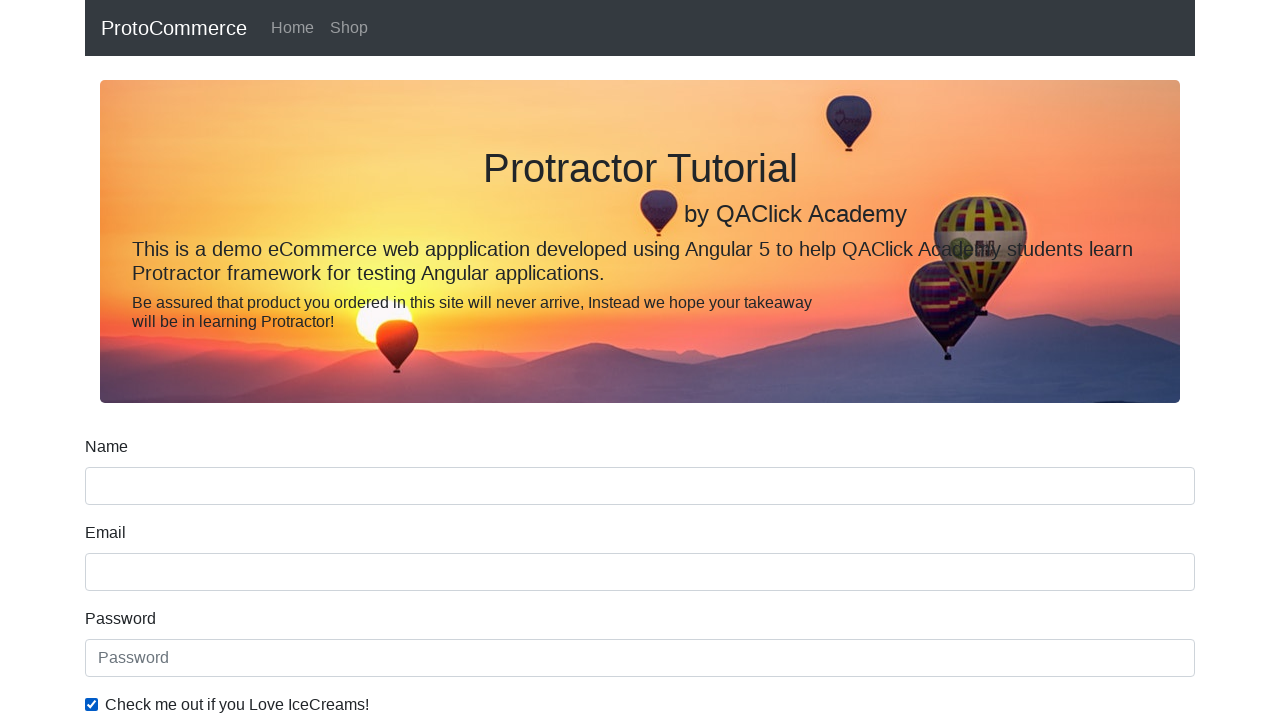

Selected 'Employed' radio button at (326, 360) on internal:label="Employed"i
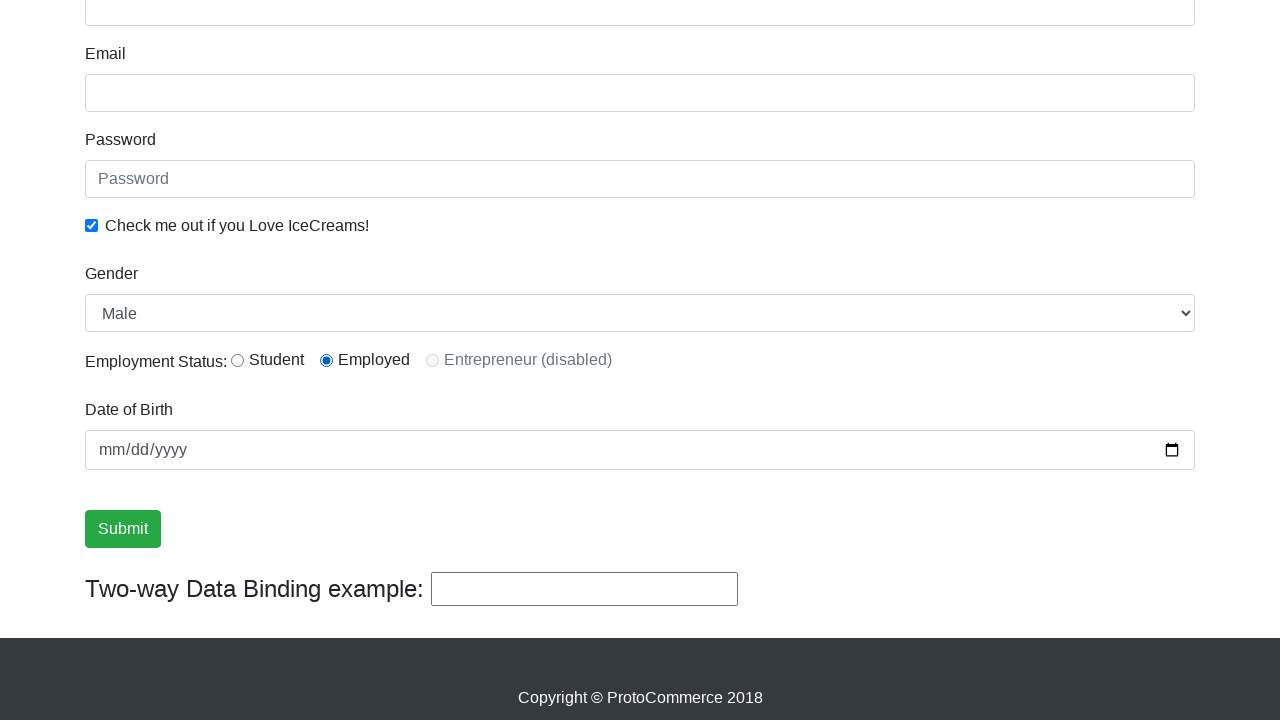

Selected 'Female' from gender dropdown on internal:label="Gender"i
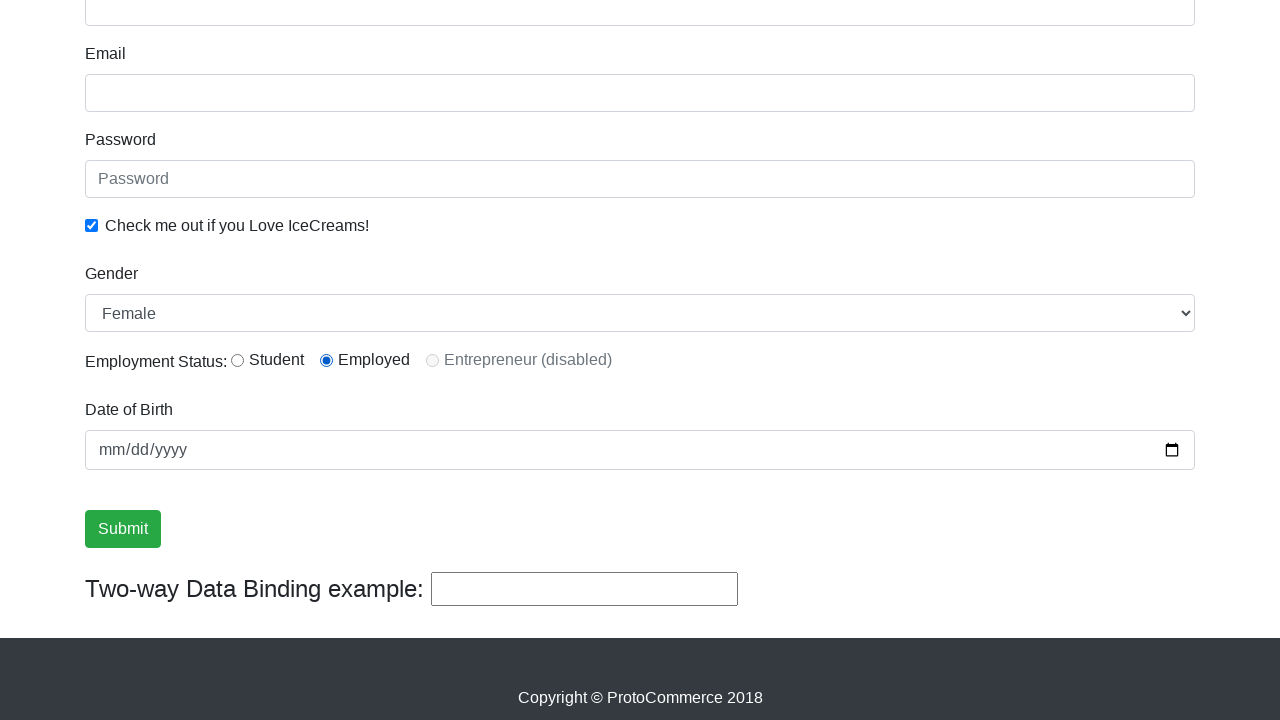

Filled password field with '123' on internal:attr=[placeholder="Password"i]
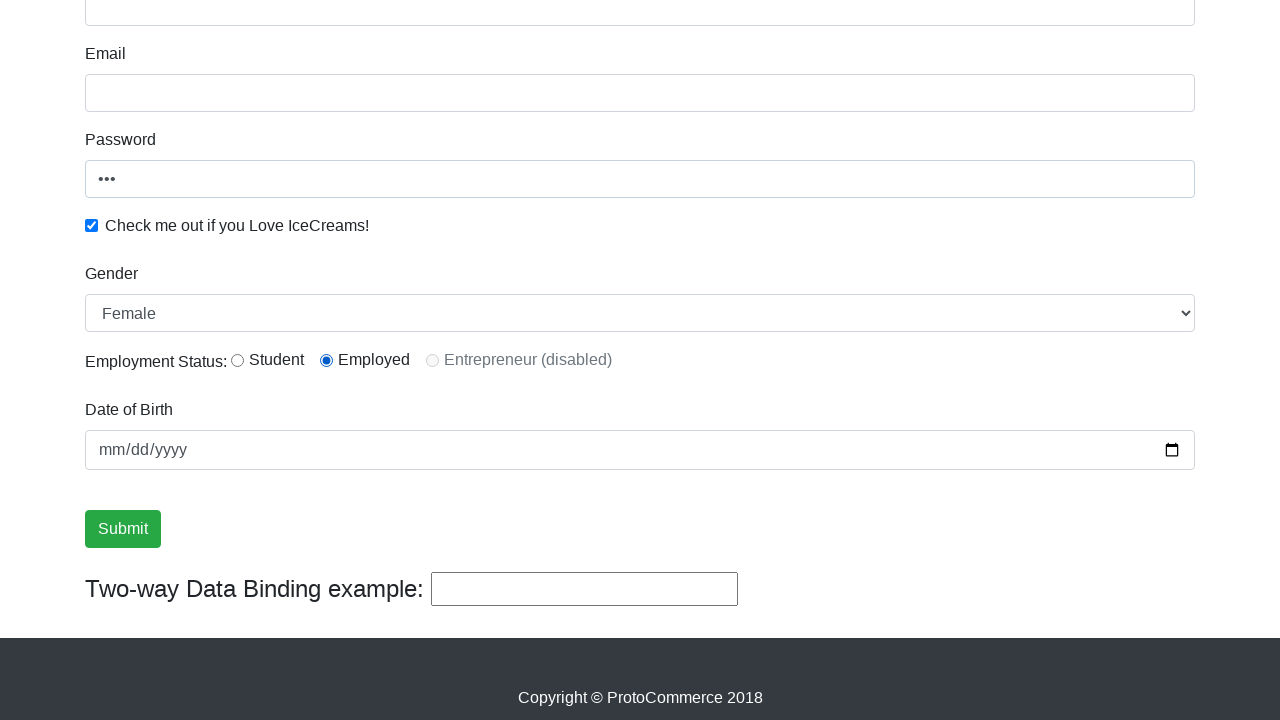

Clicked Submit button to submit the form at (123, 529) on internal:role=button[name="Submit"i]
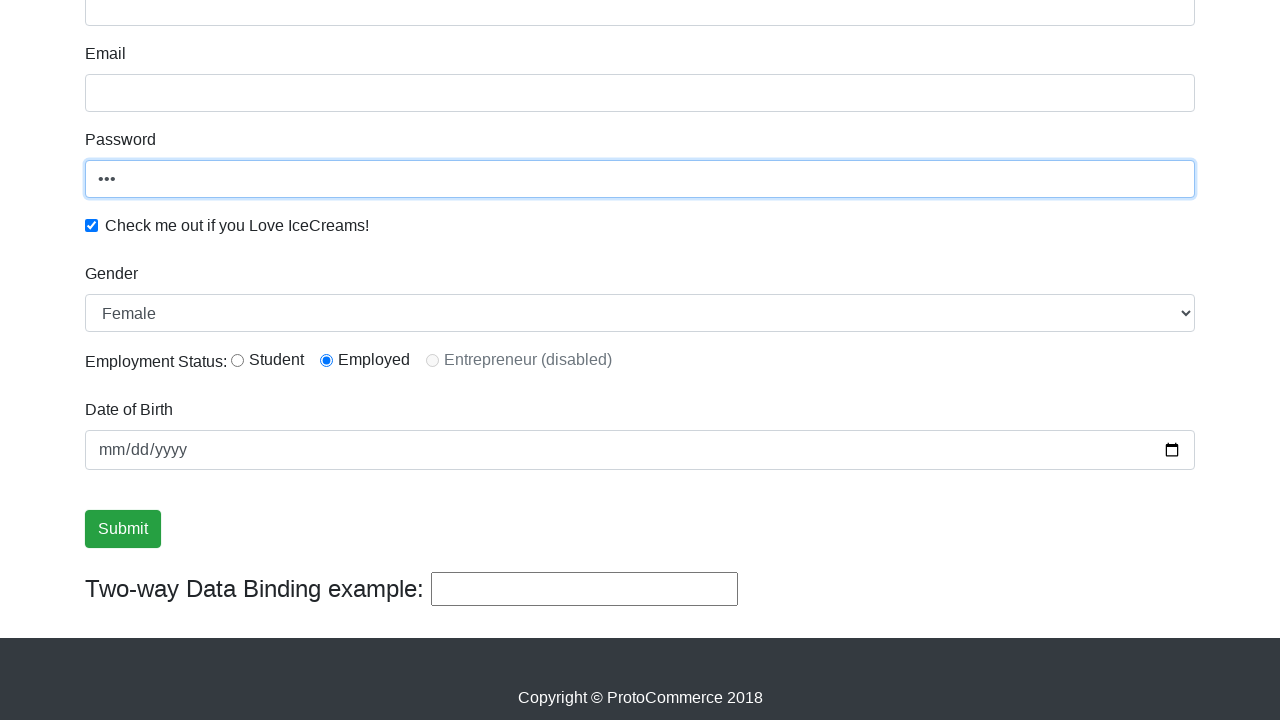

Verified success message is visible
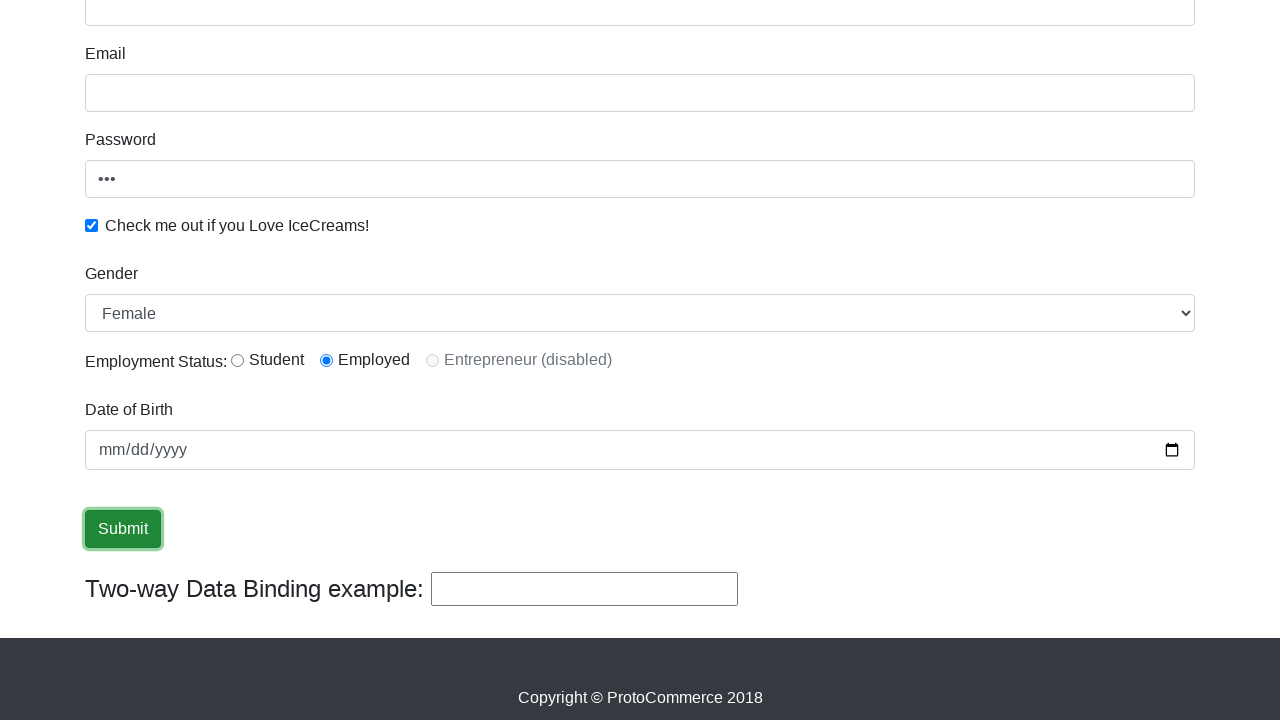

Clicked on Shop link to navigate to shop page at (349, 28) on internal:role=link[name="Shop"i]
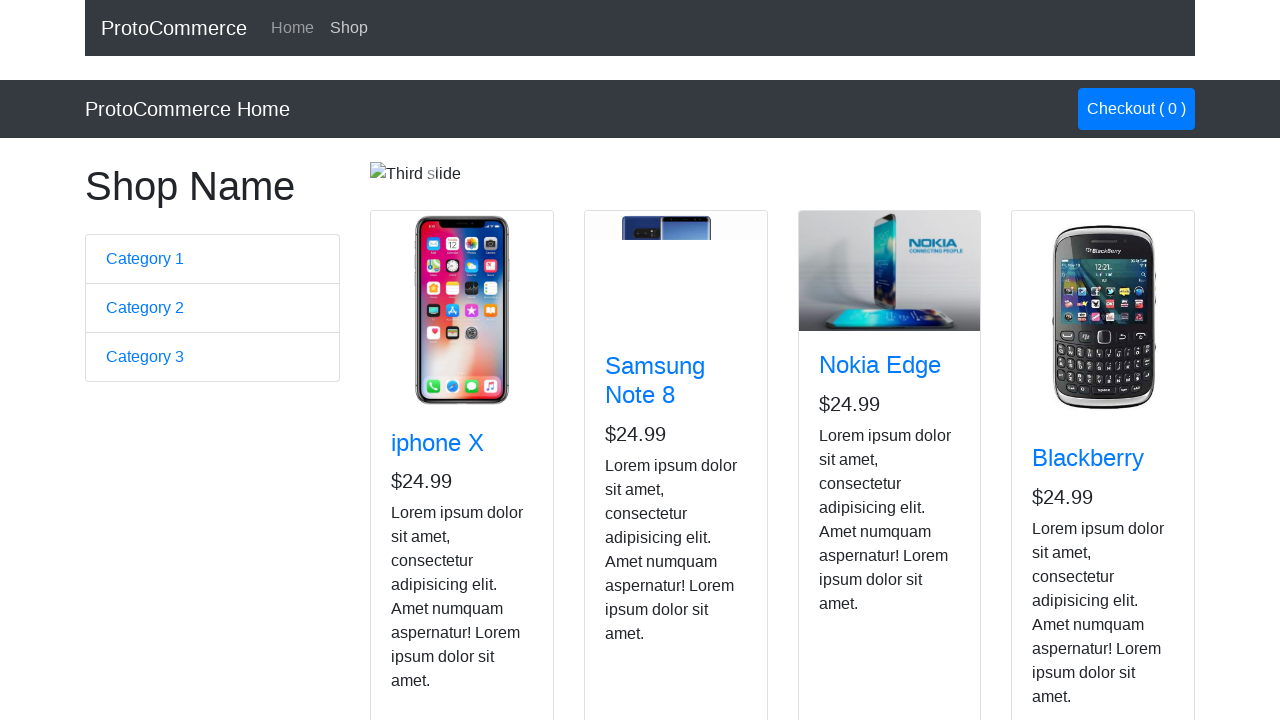

Added Nokia Edge product to cart at (854, 528) on app-card >> internal:has-text="Nokia Edge"i >> internal:role=button
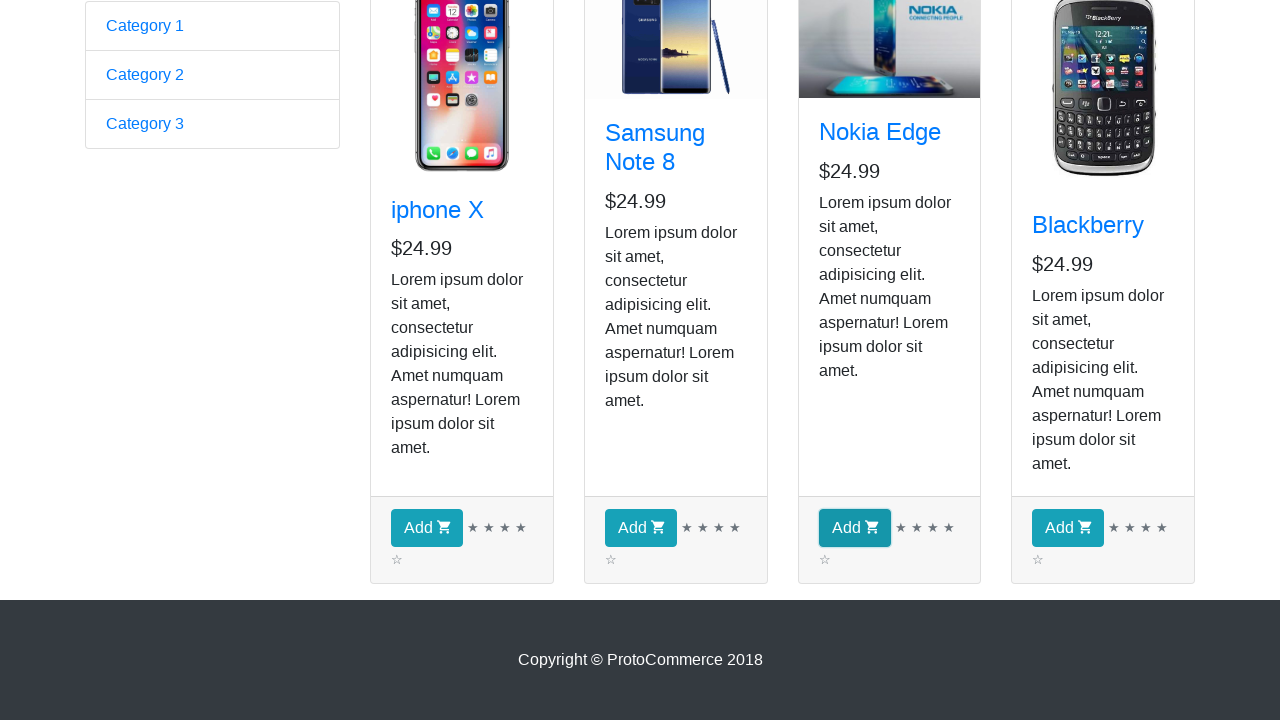

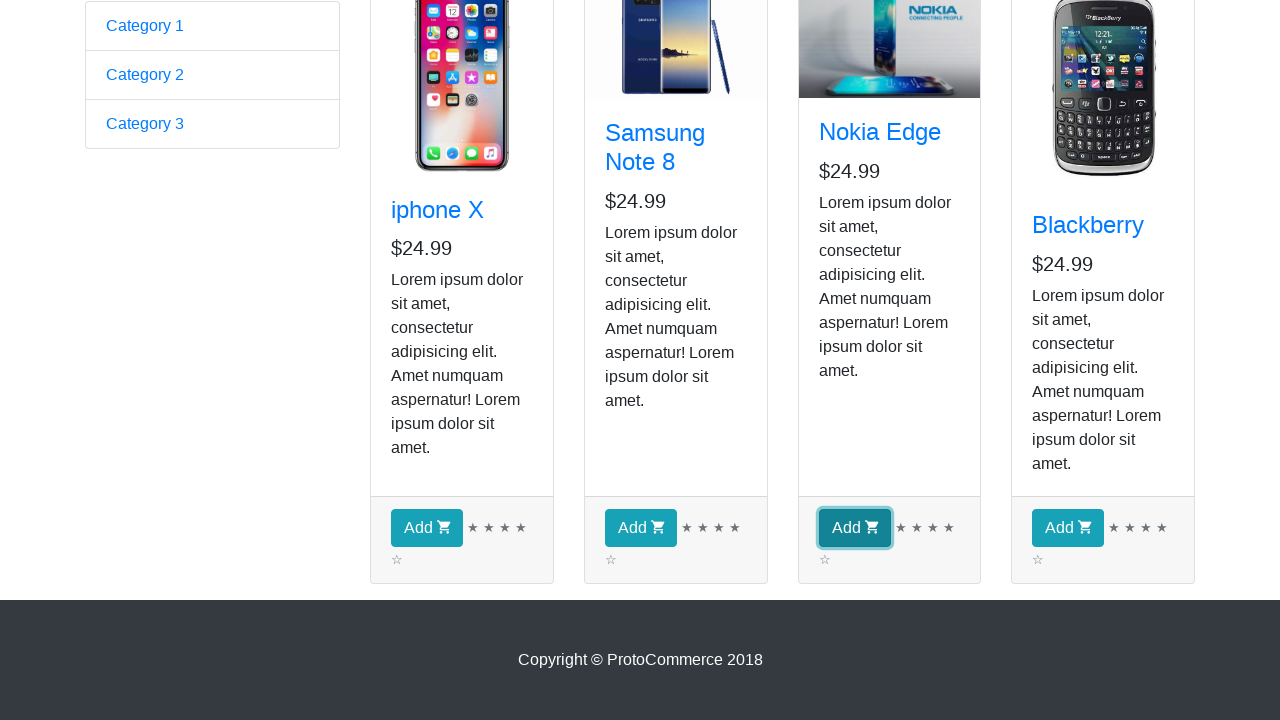